Tests alert handling functionality by clicking on an alert with textbox, sending text to it, and accepting the alert

Starting URL: https://demo.automationtesting.in/Alerts.html

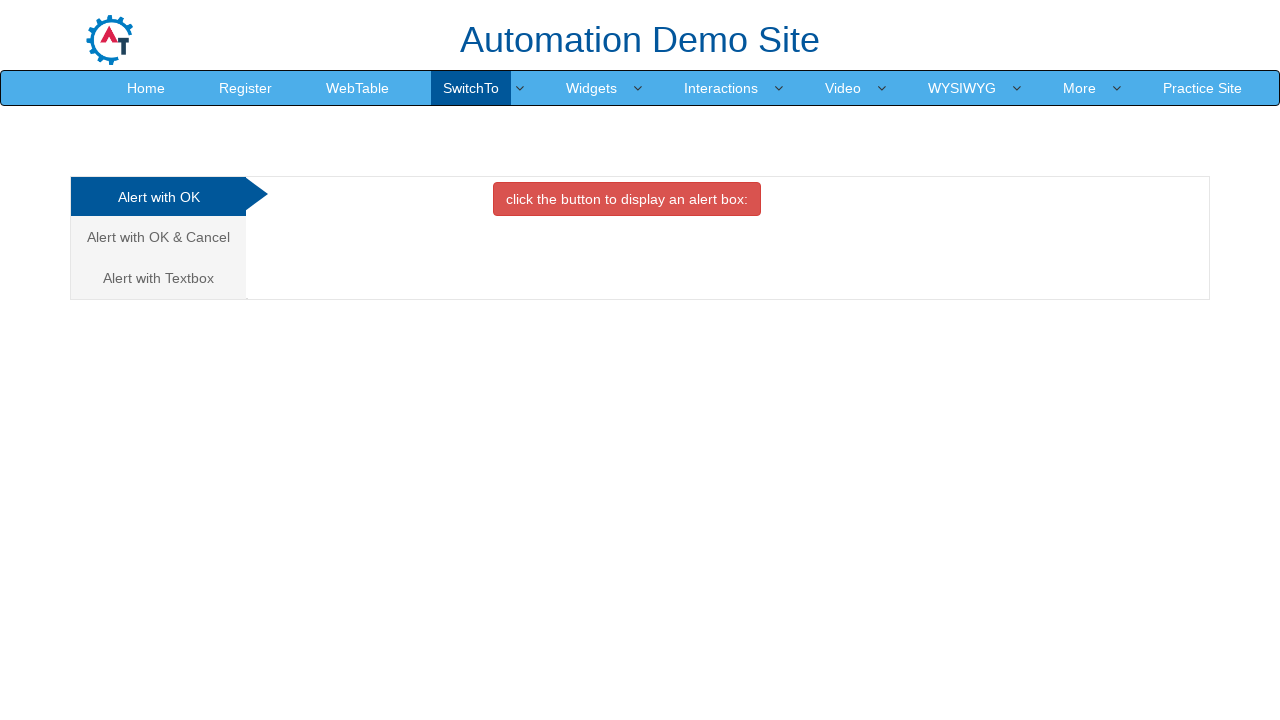

Clicked on 'Alert with Textbox' tab at (158, 278) on text='Alert with Textbox '
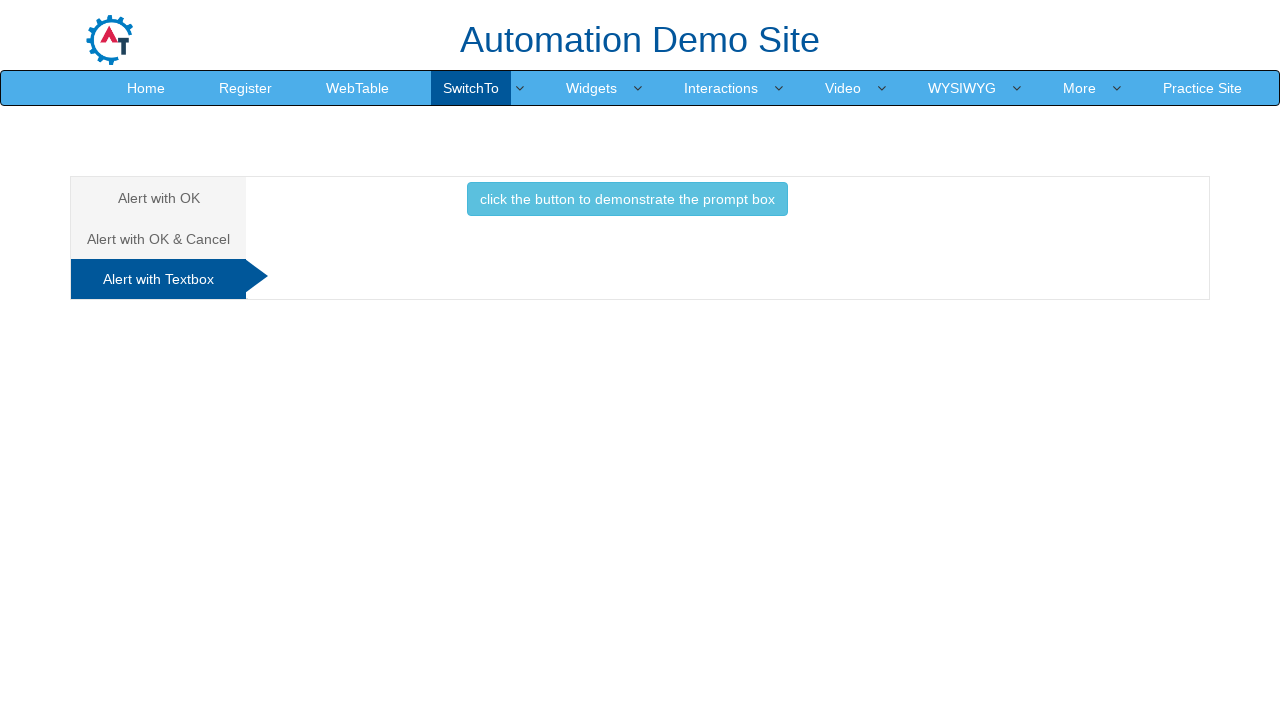

Clicked button to trigger alert at (627, 199) on .btn-info
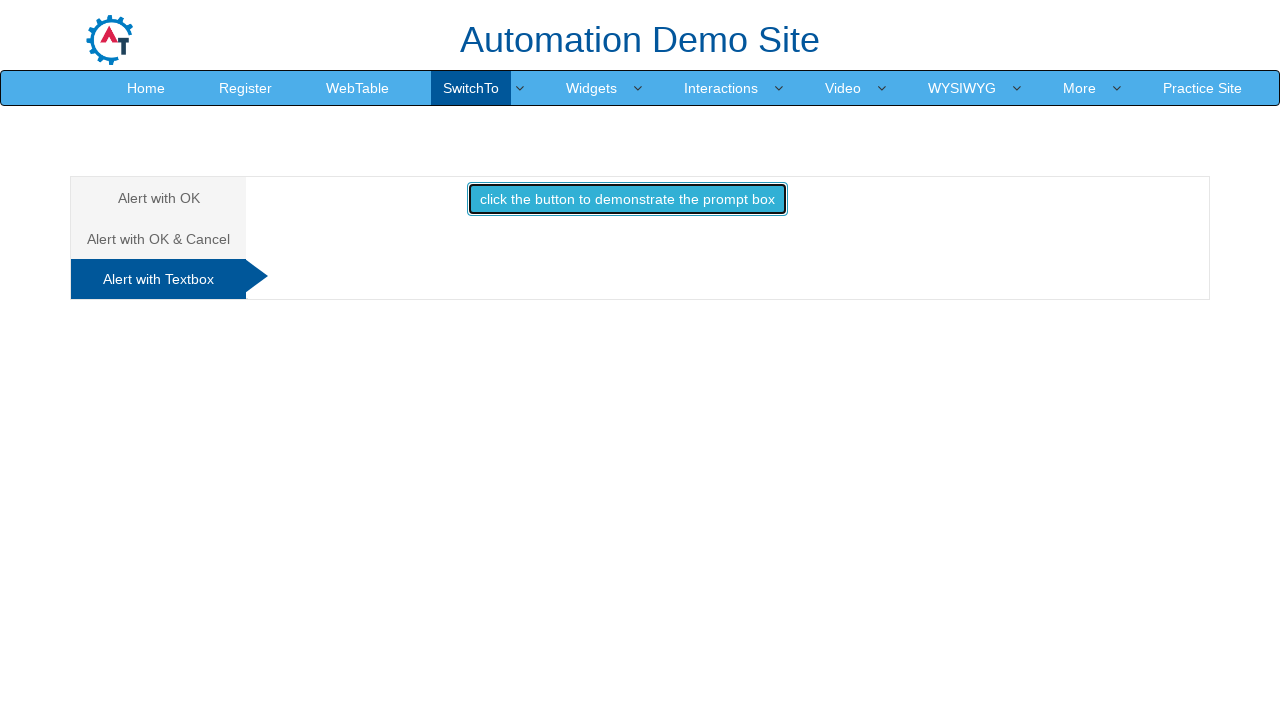

Set up dialog handler to accept prompt with text 'Hello, I am Sam'
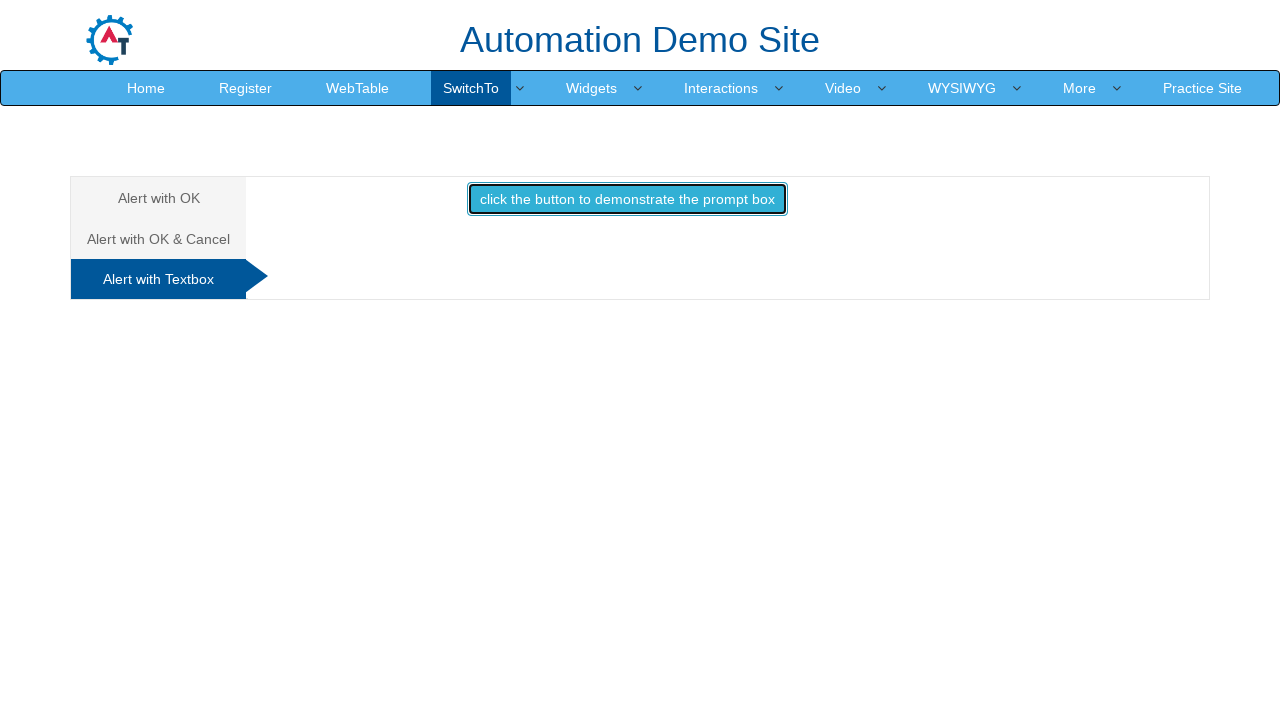

Clicked button to trigger alert again, dialog accepted with text input at (627, 199) on .btn-info
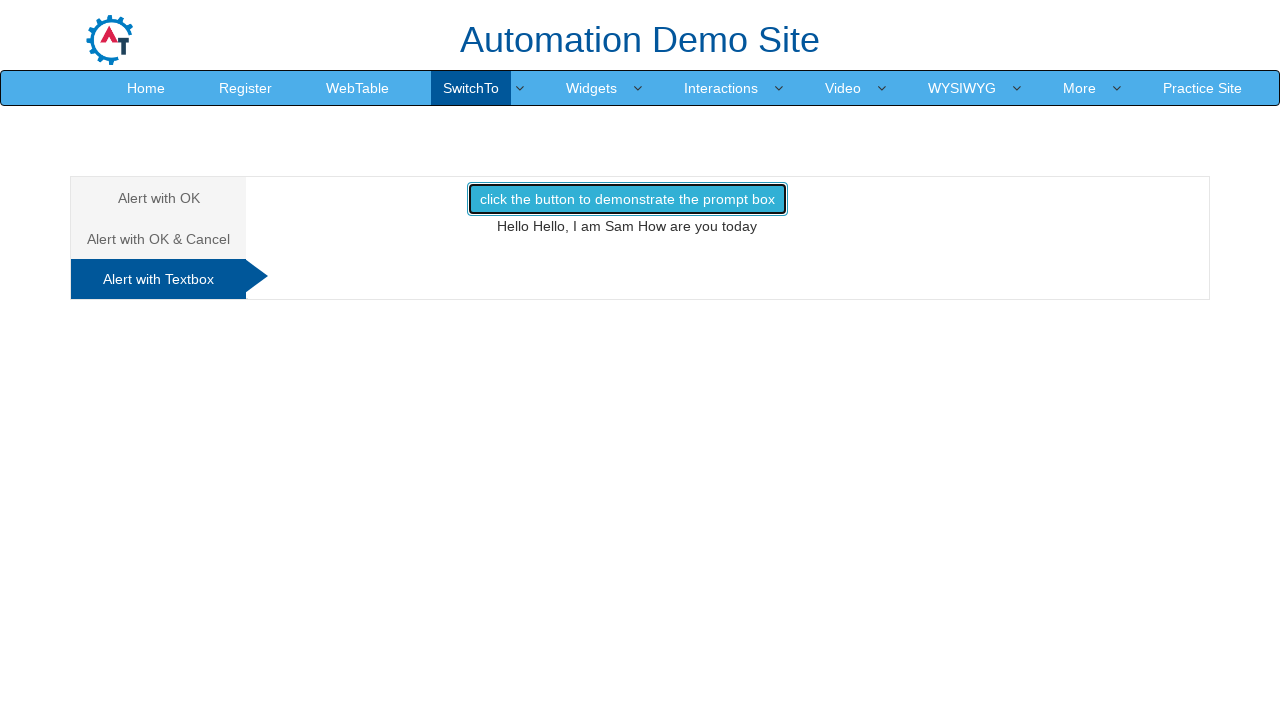

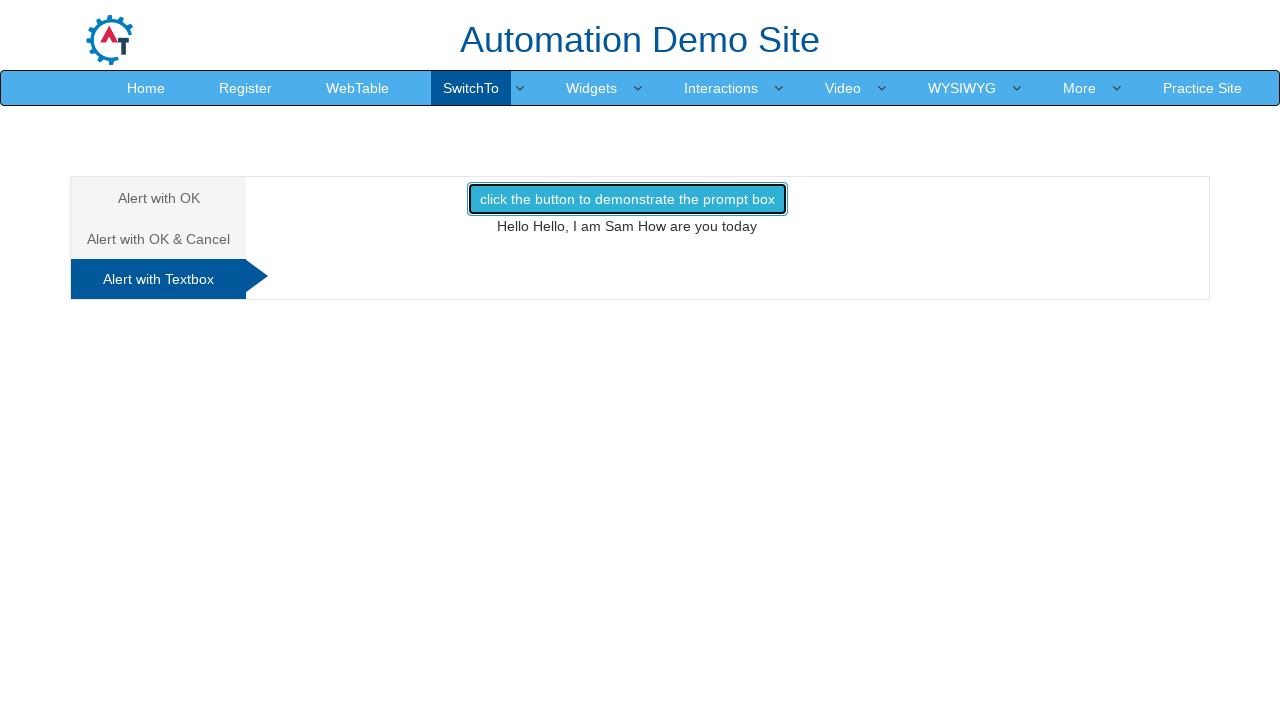